Navigates to Rahul Shetty Academy website and scrolls down to the bottom of the page to verify page content loads correctly

Starting URL: https://rahulshettyacademy.com/

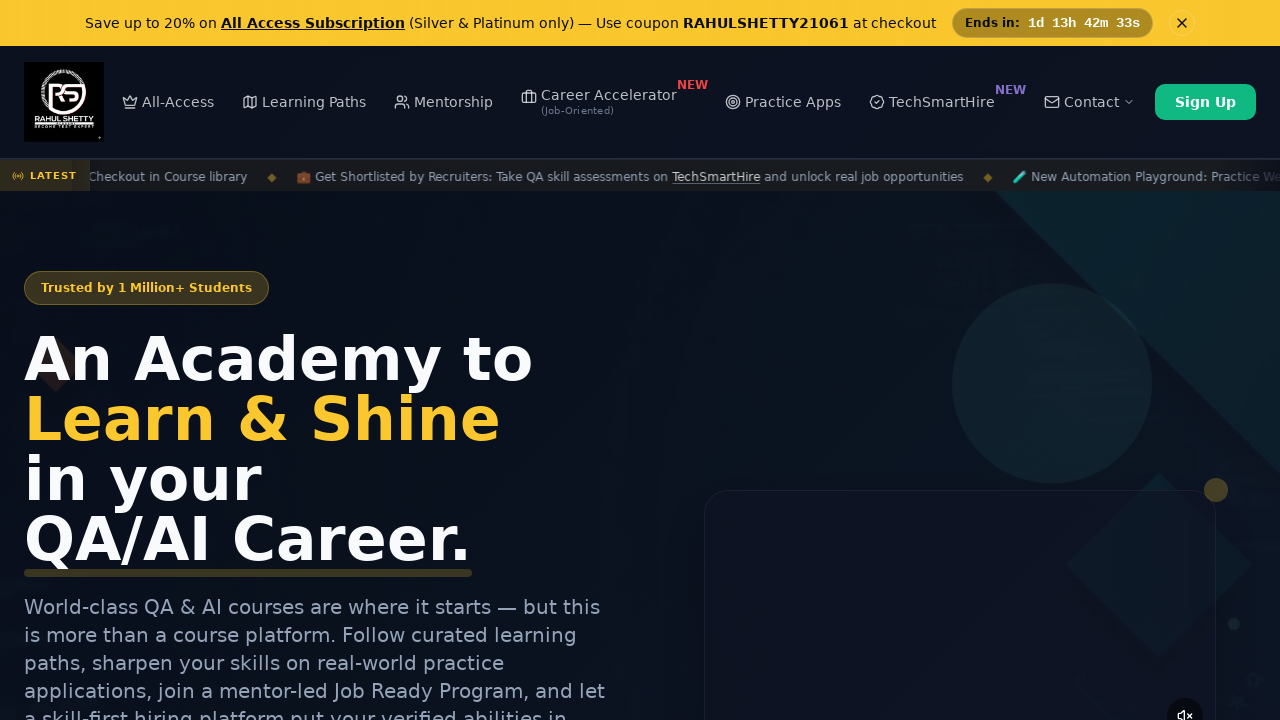

Retrieved page title
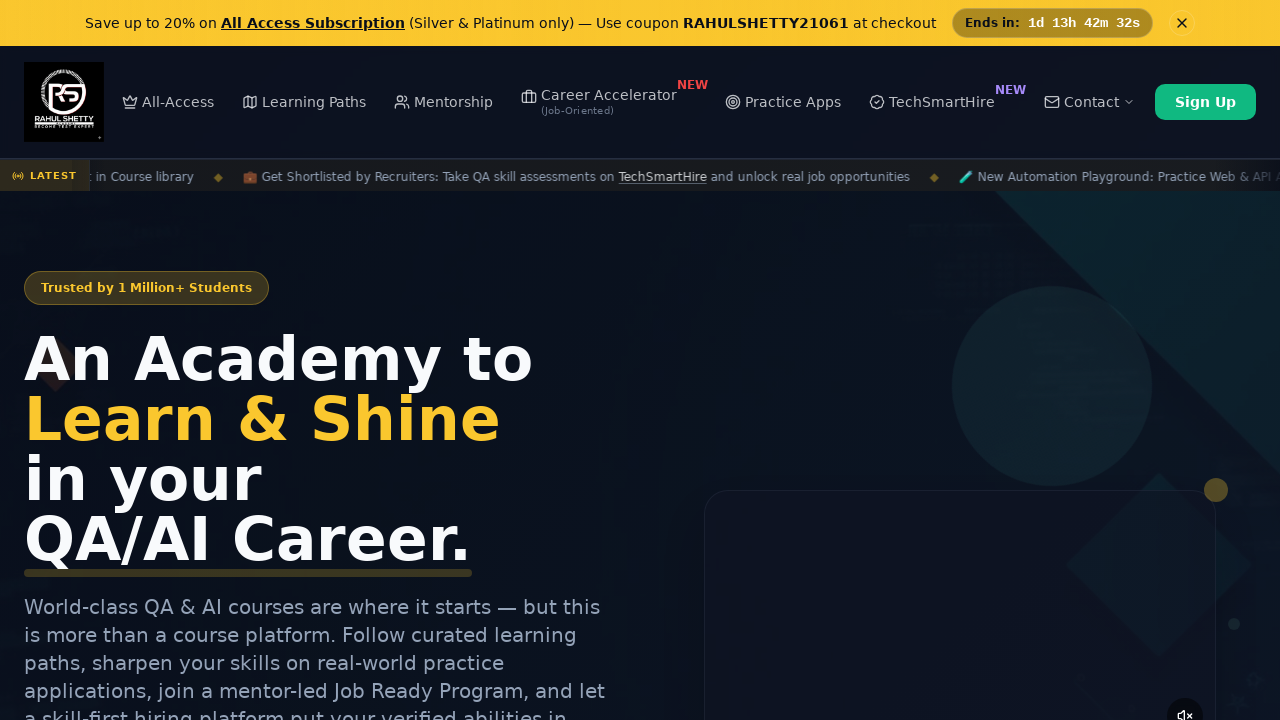

Retrieved current URL
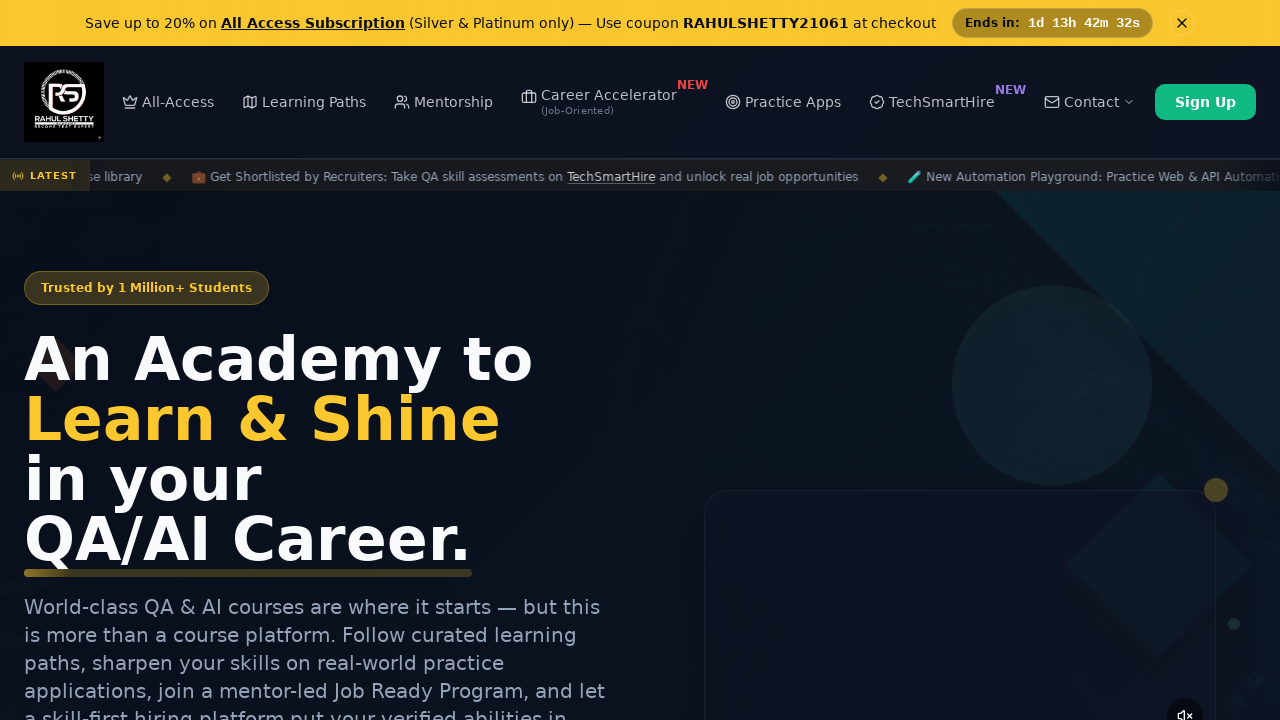

Scrolled down to the bottom of the page
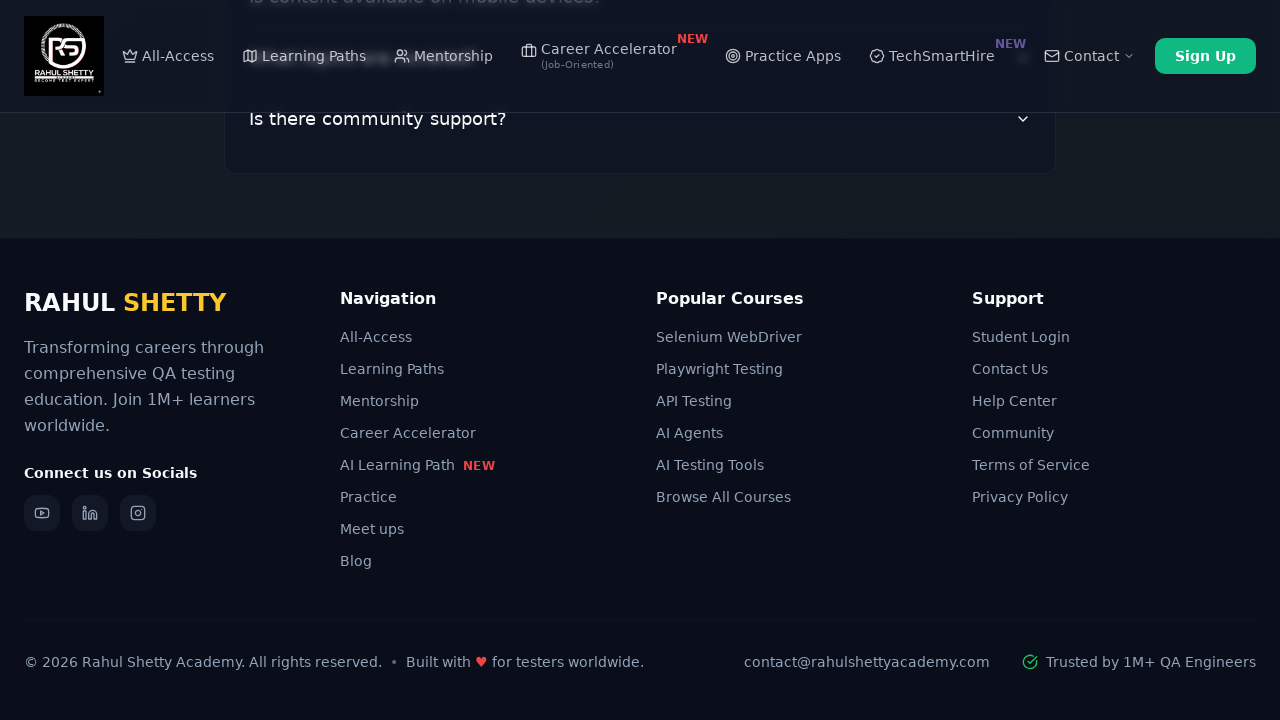

Waited for lazy-loaded content to load
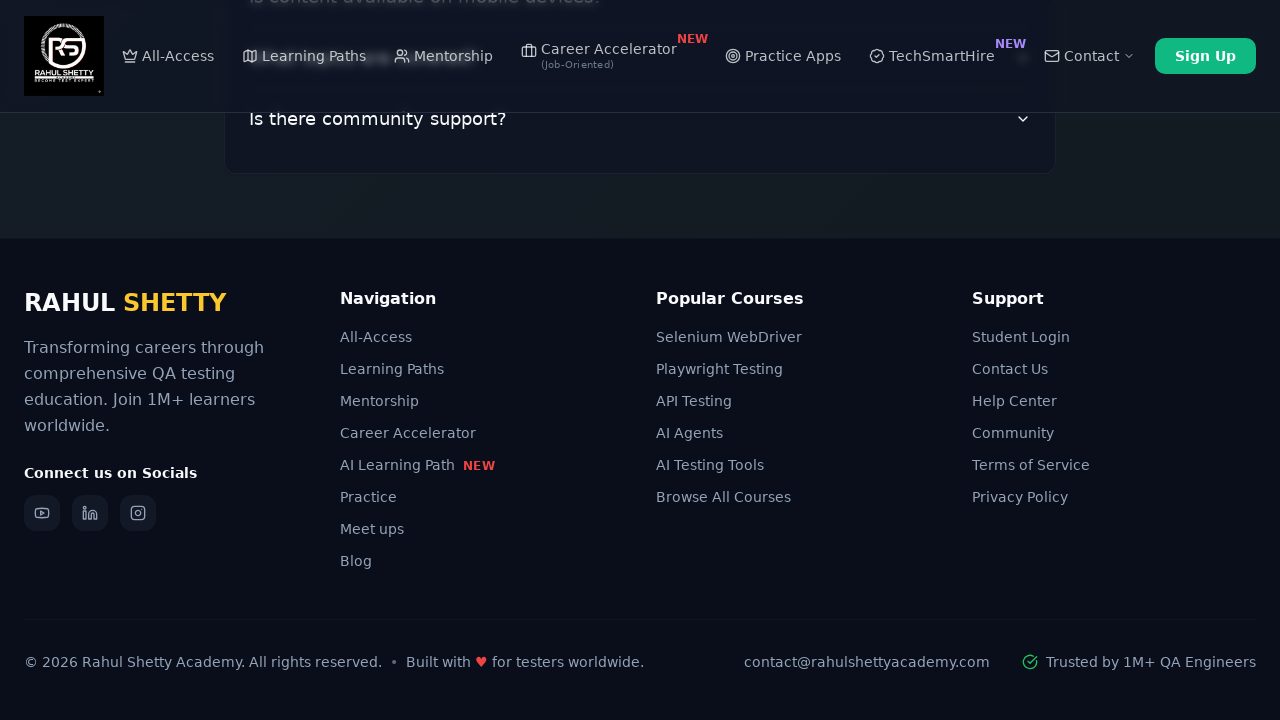

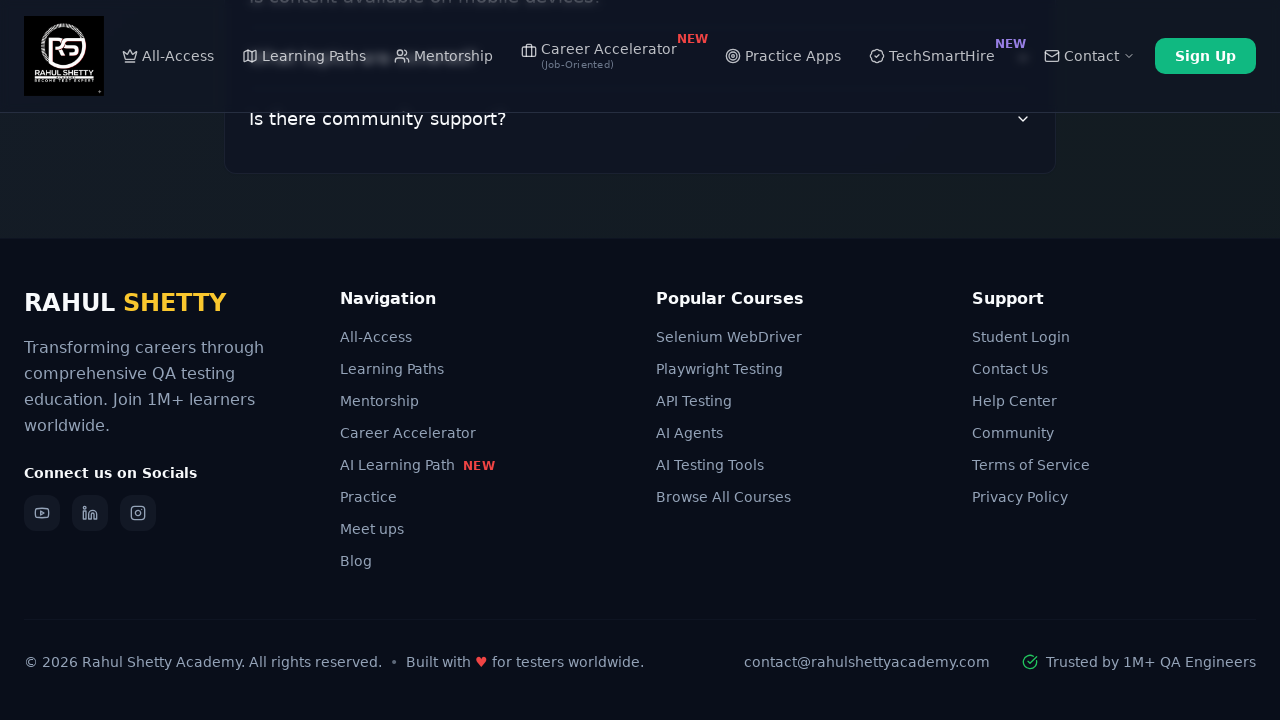